Tests a date picker component by clicking on the date input field, waiting for the calendar to appear, and verifying the displayed month name

Starting URL: https://www.hyrtutorials.com/p/calendar-practice.html

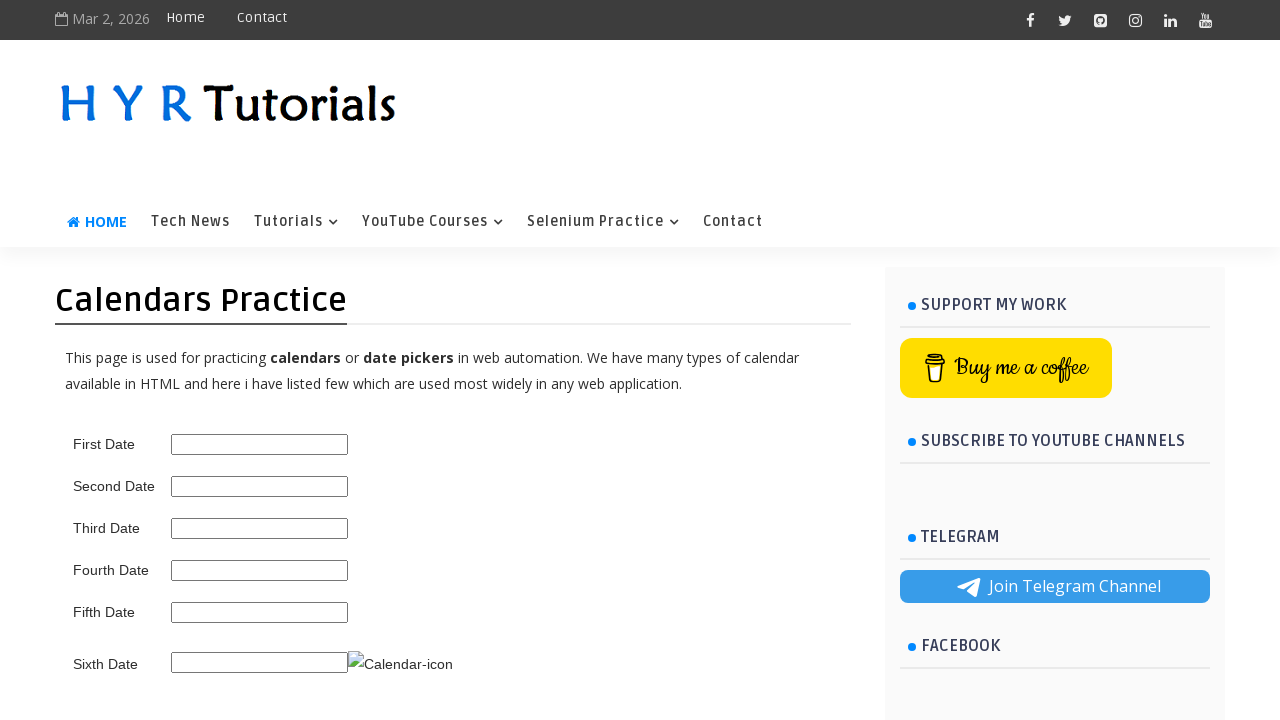

Clicked on the first date picker input field to open the calendar at (260, 444) on #first_date_picker
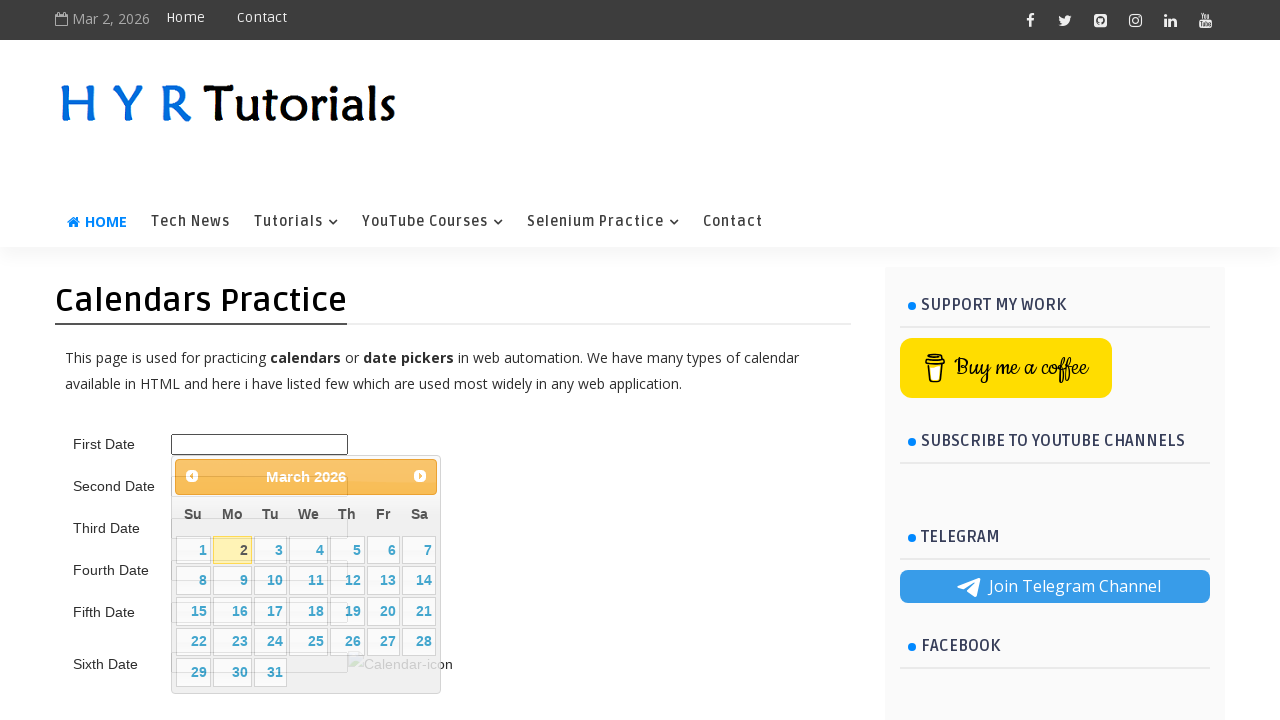

Date picker calendar appeared and became visible
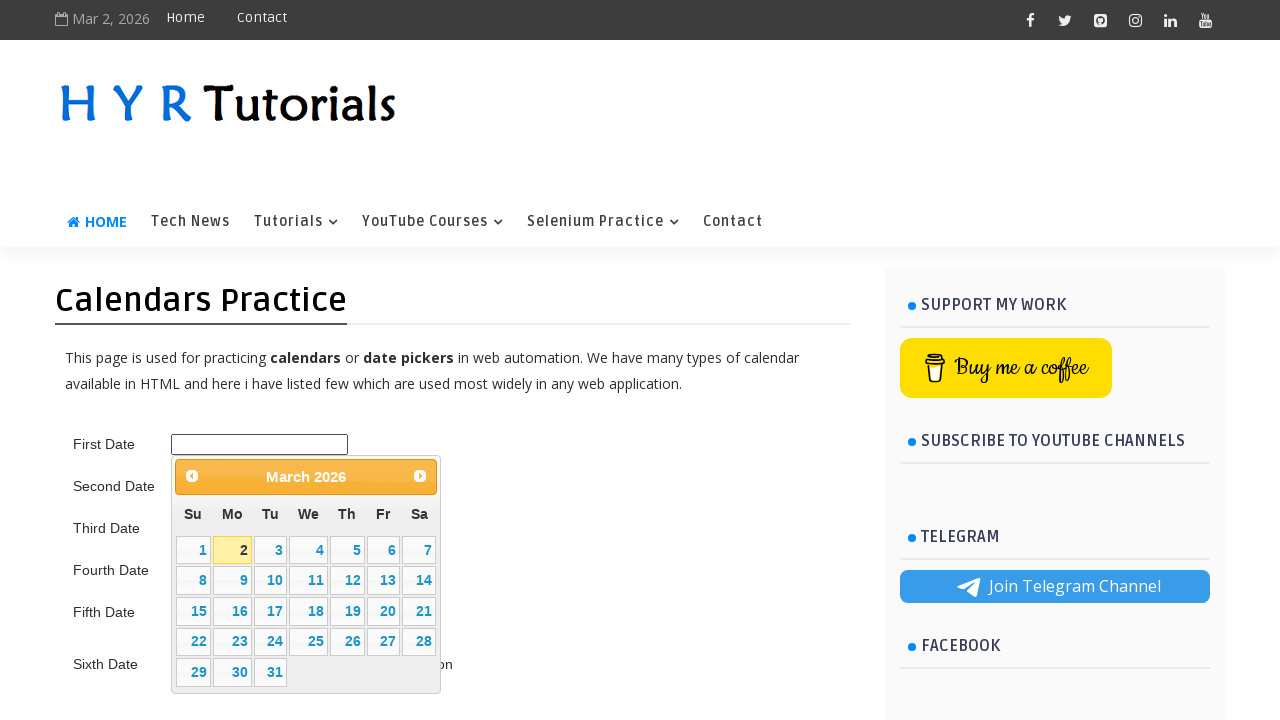

Located the month name element in the calendar
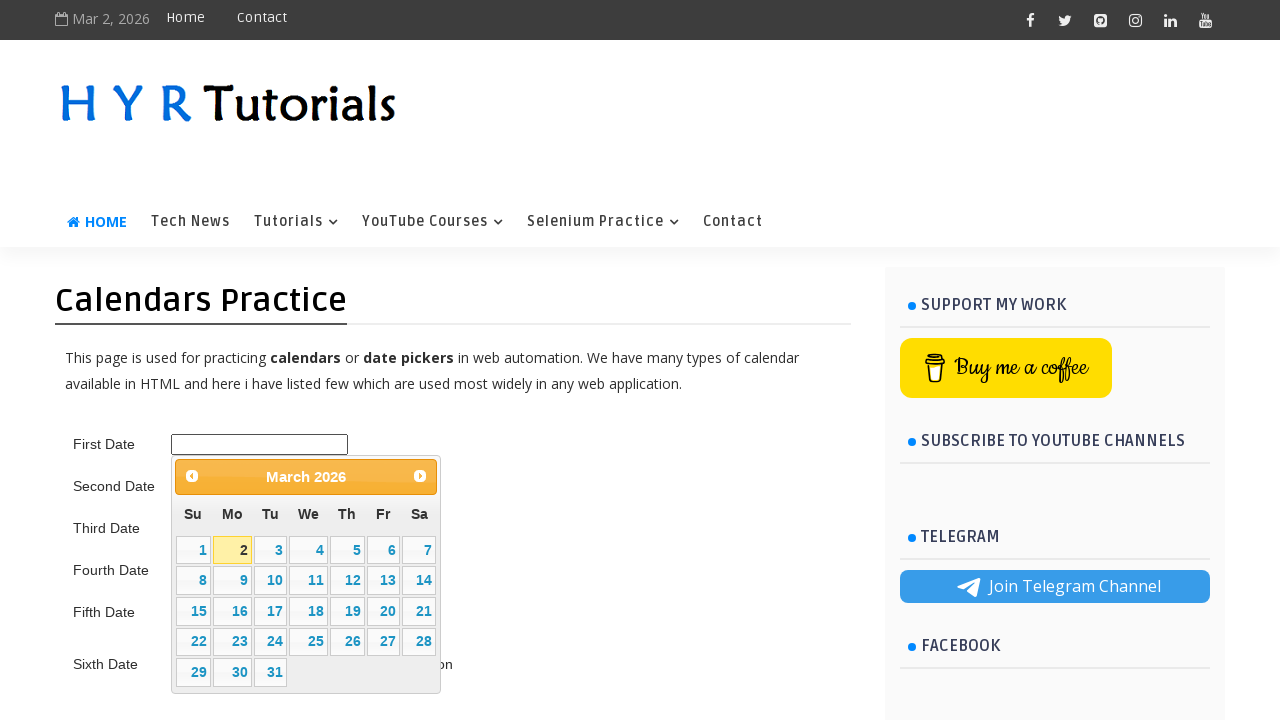

Month name element is now visible and ready for verification
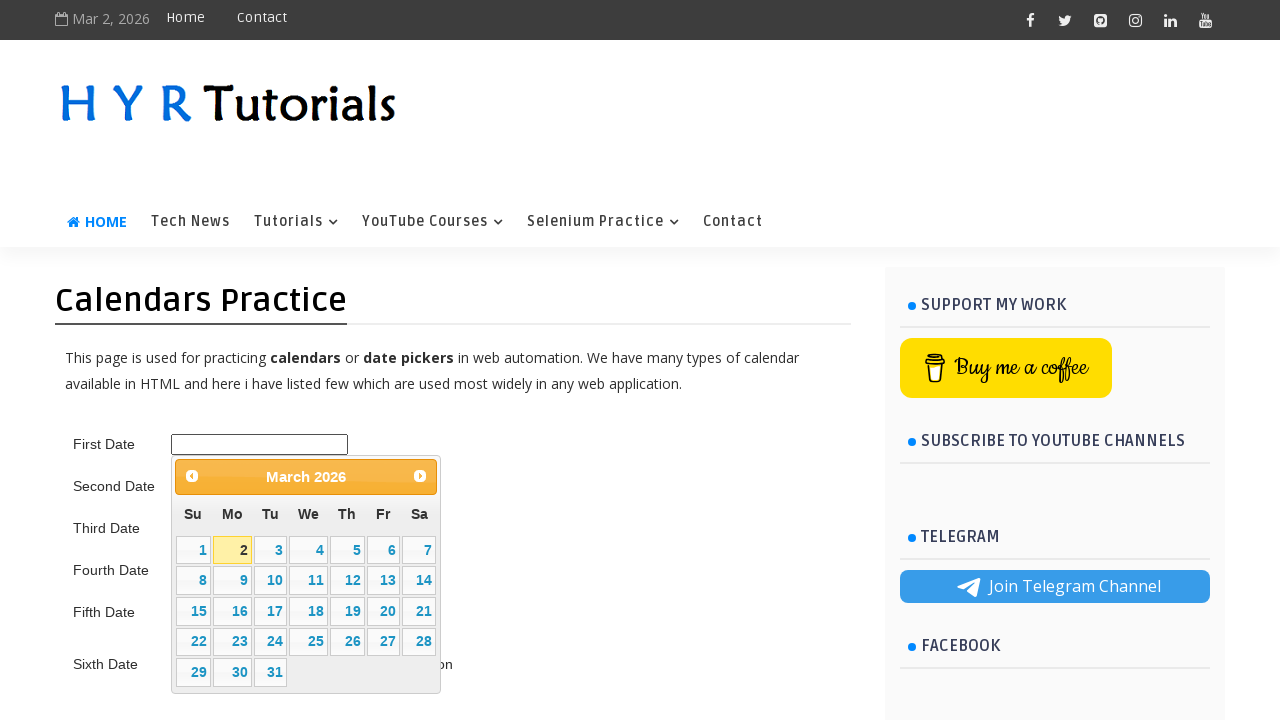

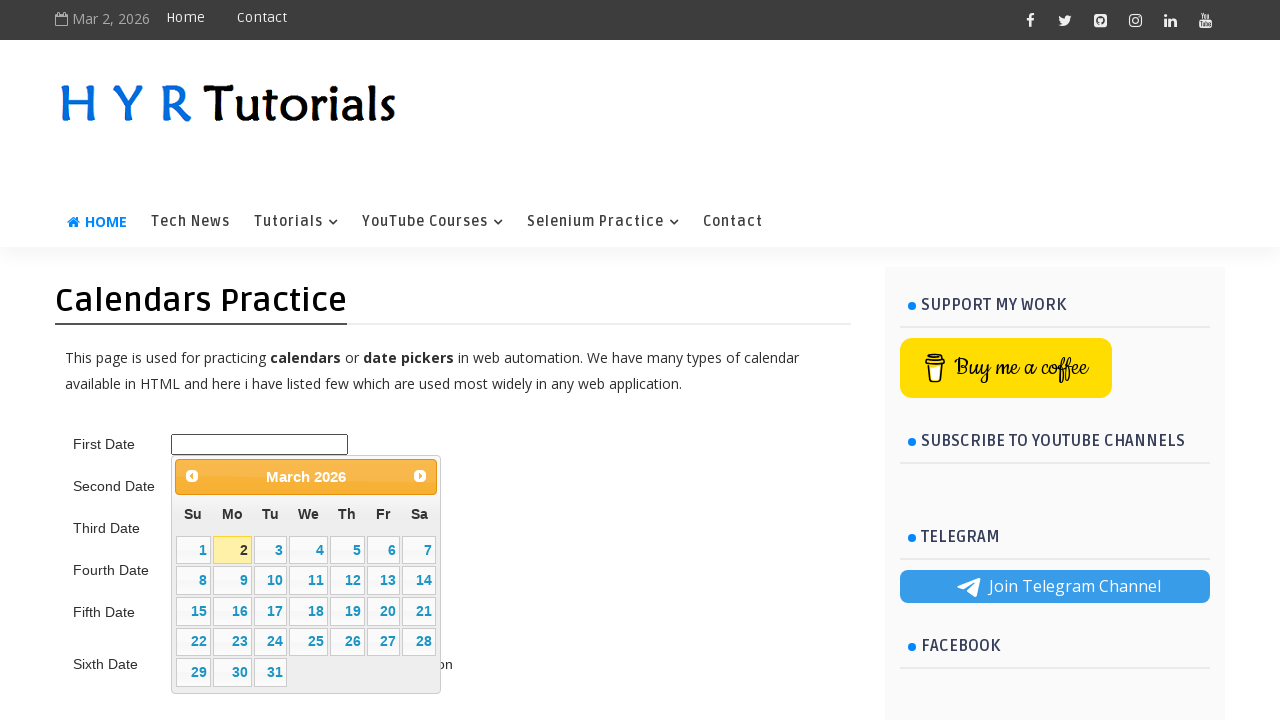